Navigates to TodoMVC Vue example page and clicks on the TodoMVC link in the footer

Starting URL: http://todomvc.com/examples/vue/

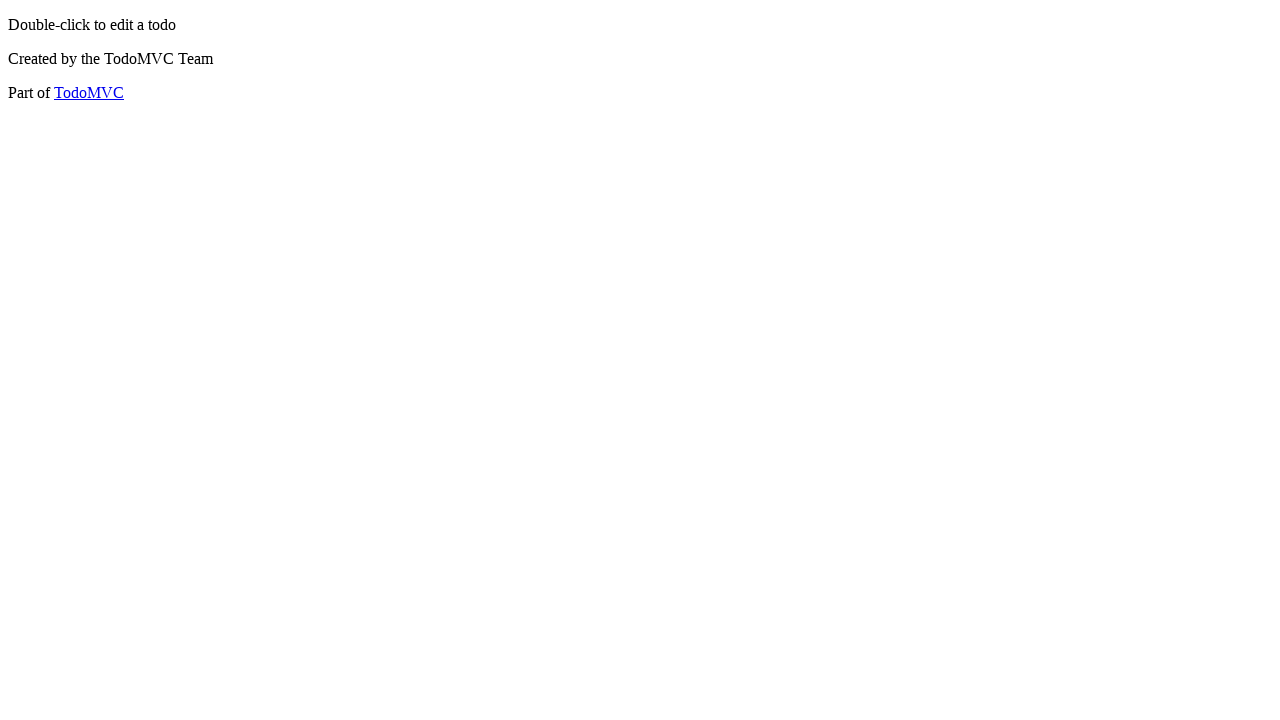

Navigated to TodoMVC Vue example page
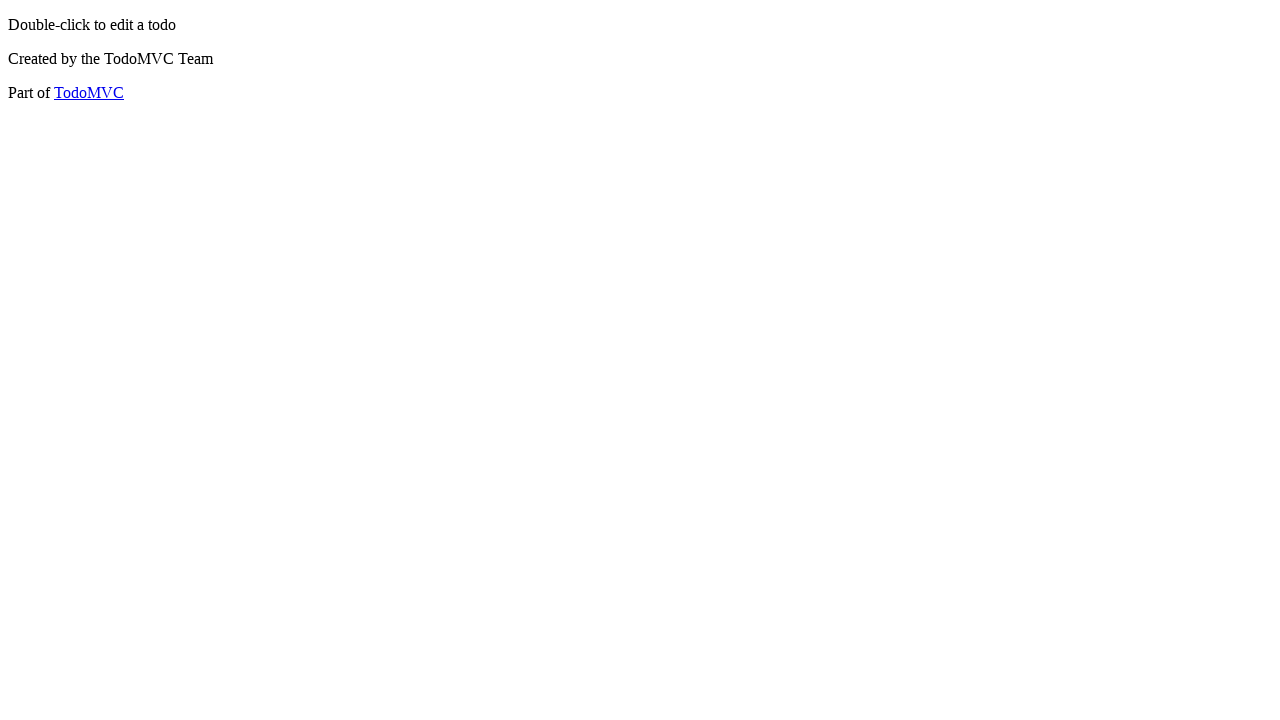

Clicked TodoMVC link in footer at (89, 92) on xpath=/html/body/footer/p[3]/a
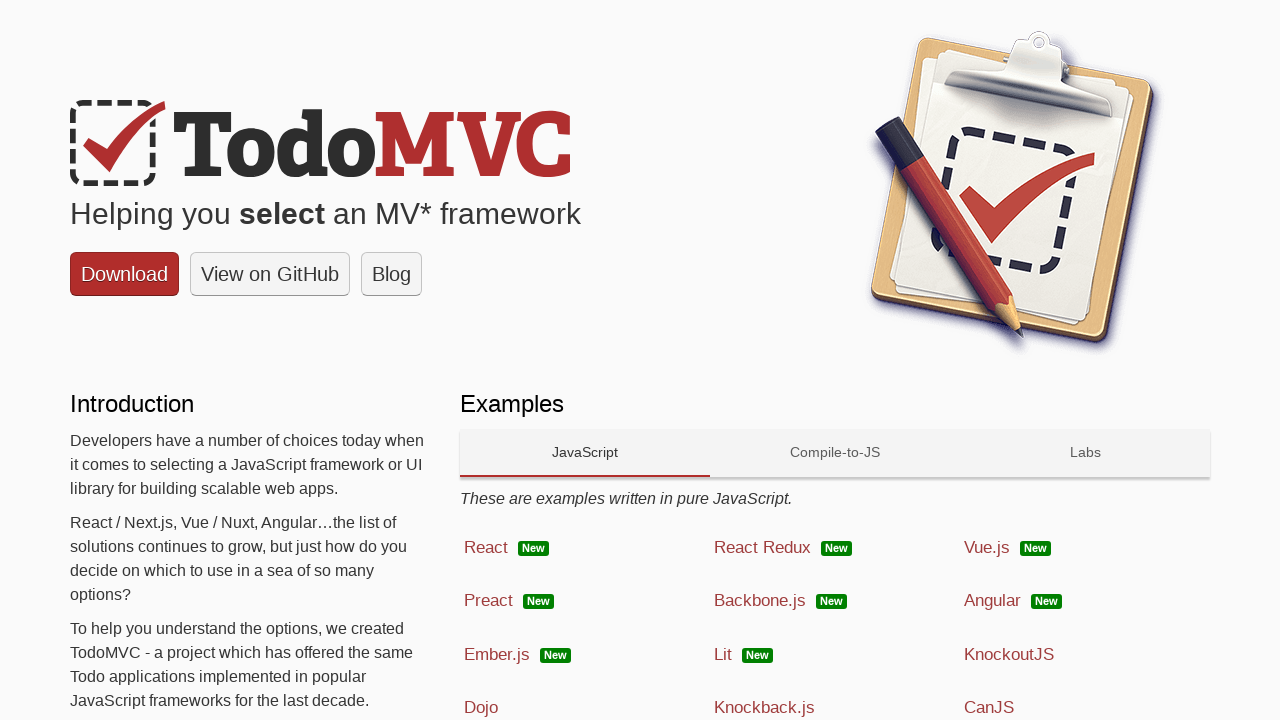

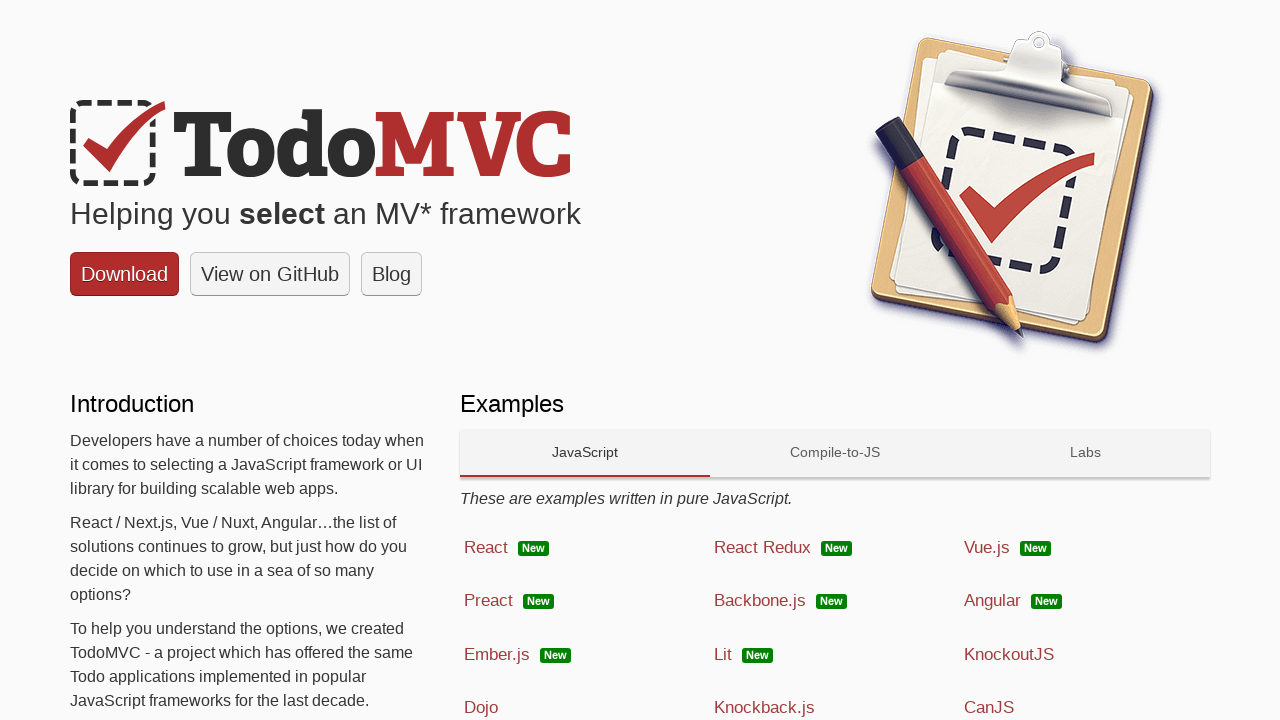